Tests the search functionality by searching for a place and verifying the results are displayed with a popup

Starting URL: https://www.navigator.ba/#/categories

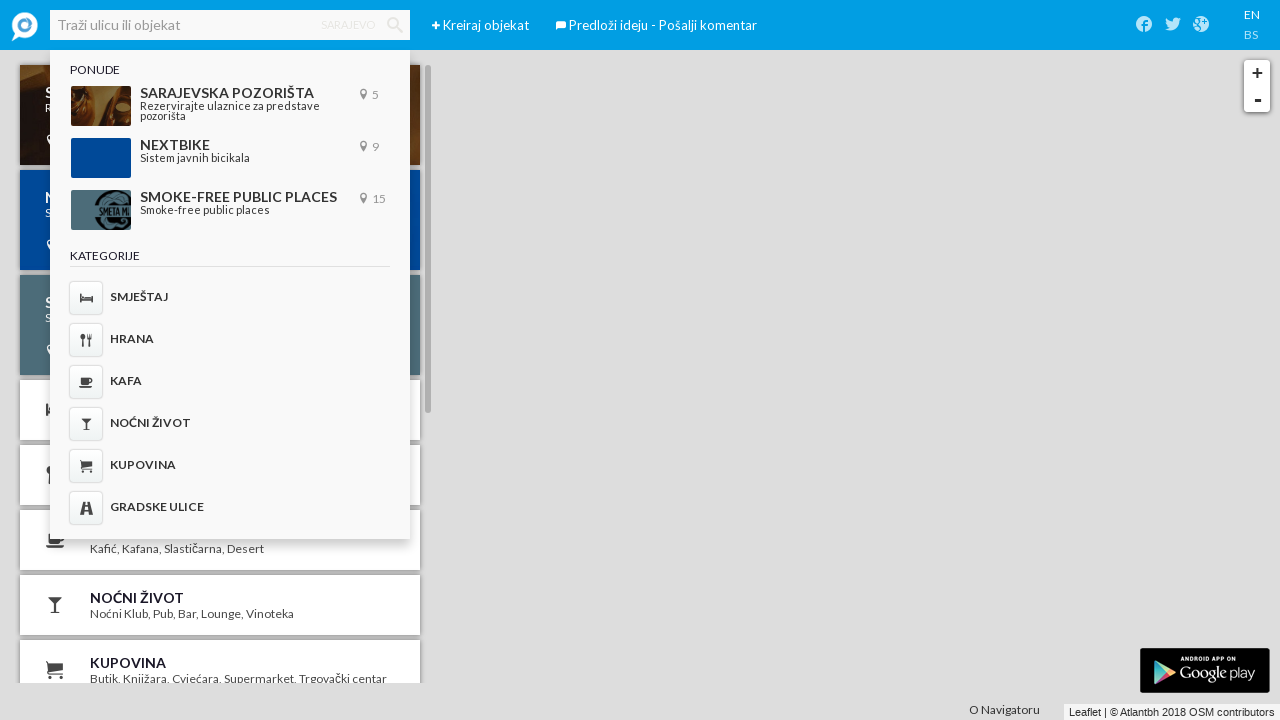

Filled search field with place name 'Kamerni teatar 55' on [placeholder="Traži ulicu ili objekat"]
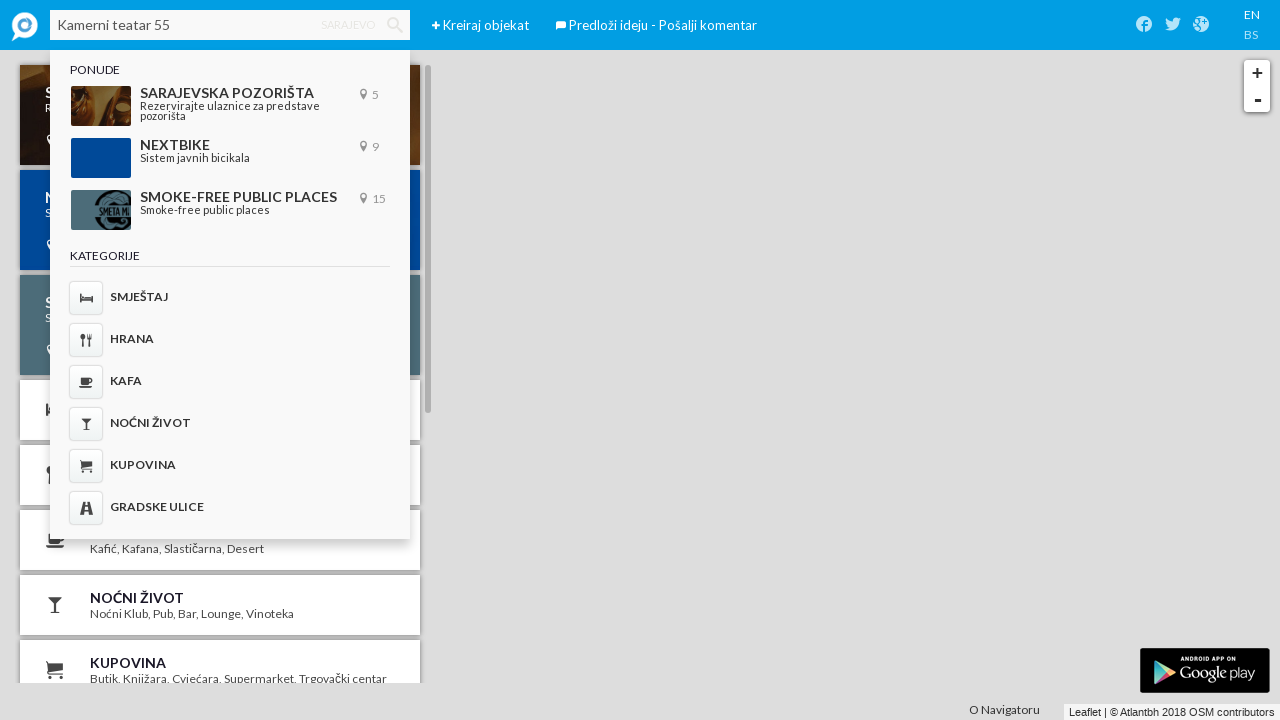

Clicked search icon to initiate search at (395, 25) on .iconav-search
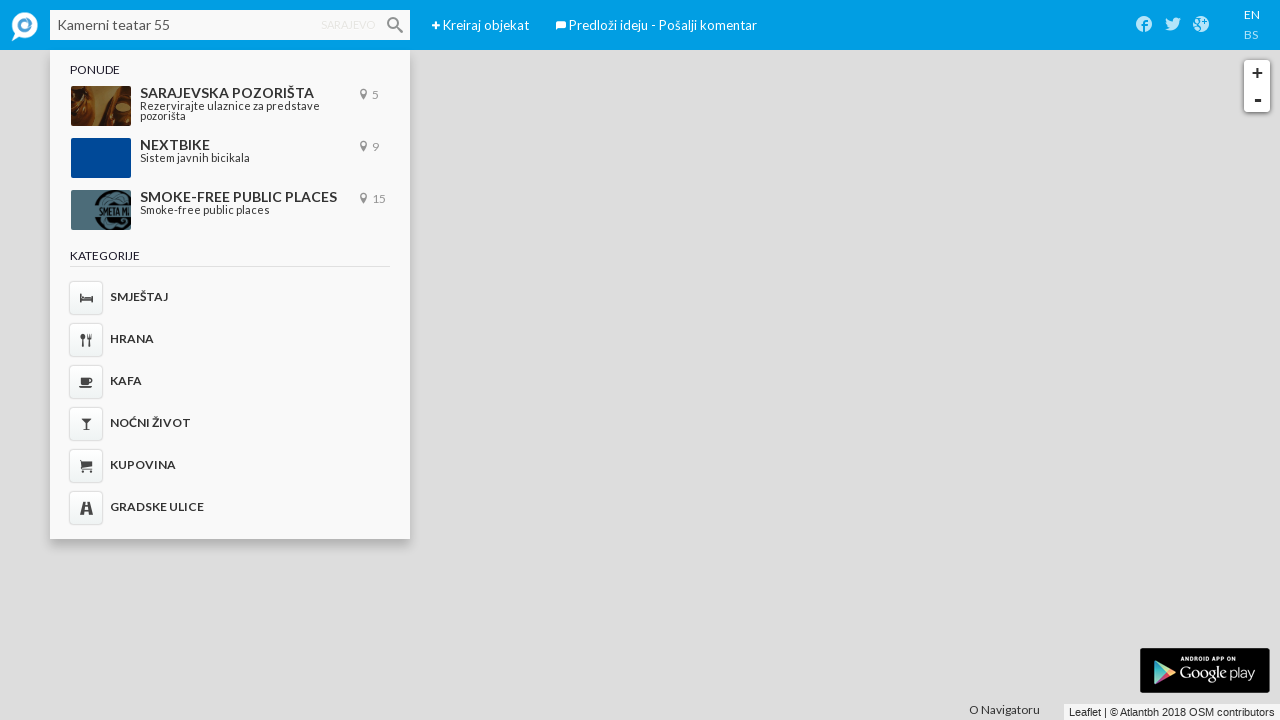

Clicked on search result container at (223, 122) on .mCSB_container
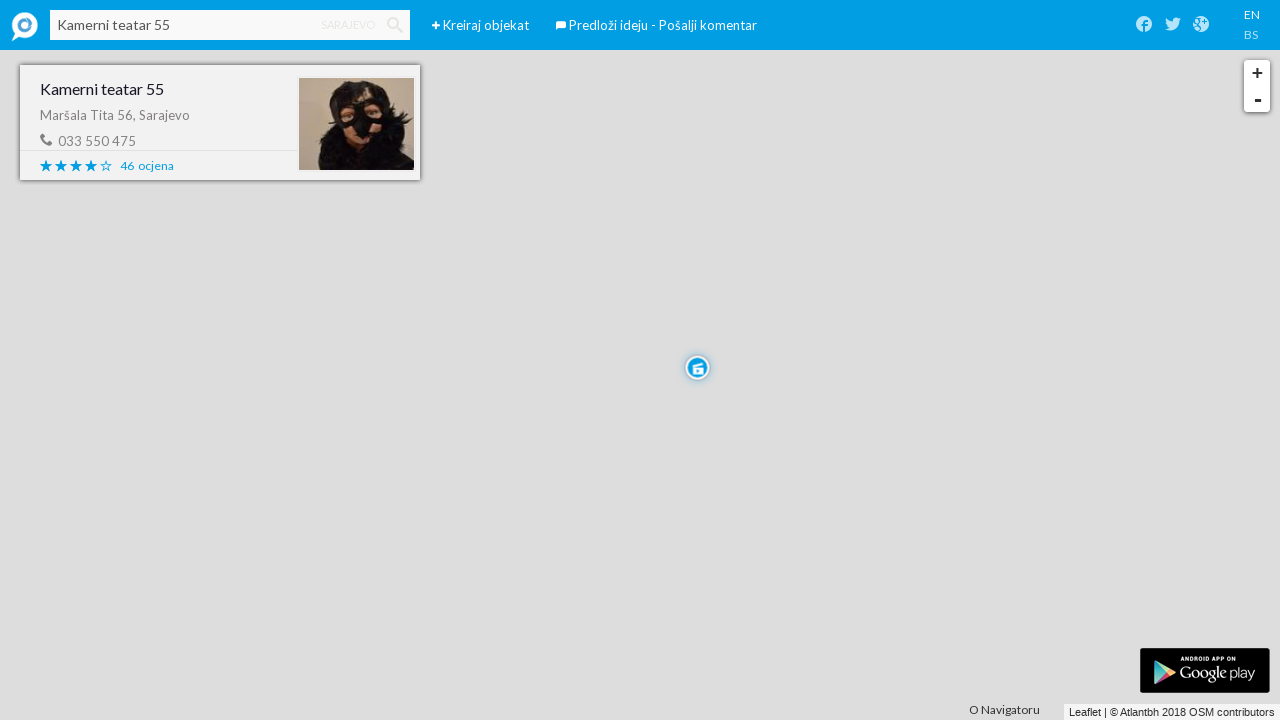

Popup appeared with place details
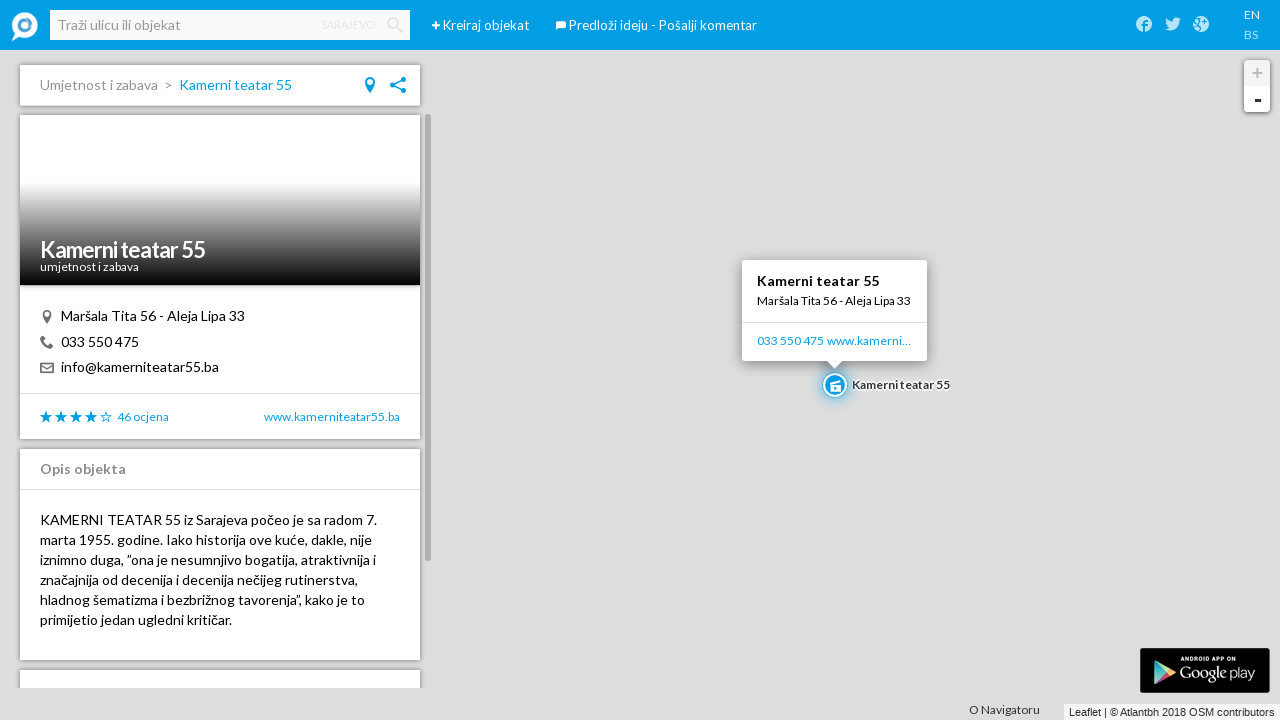

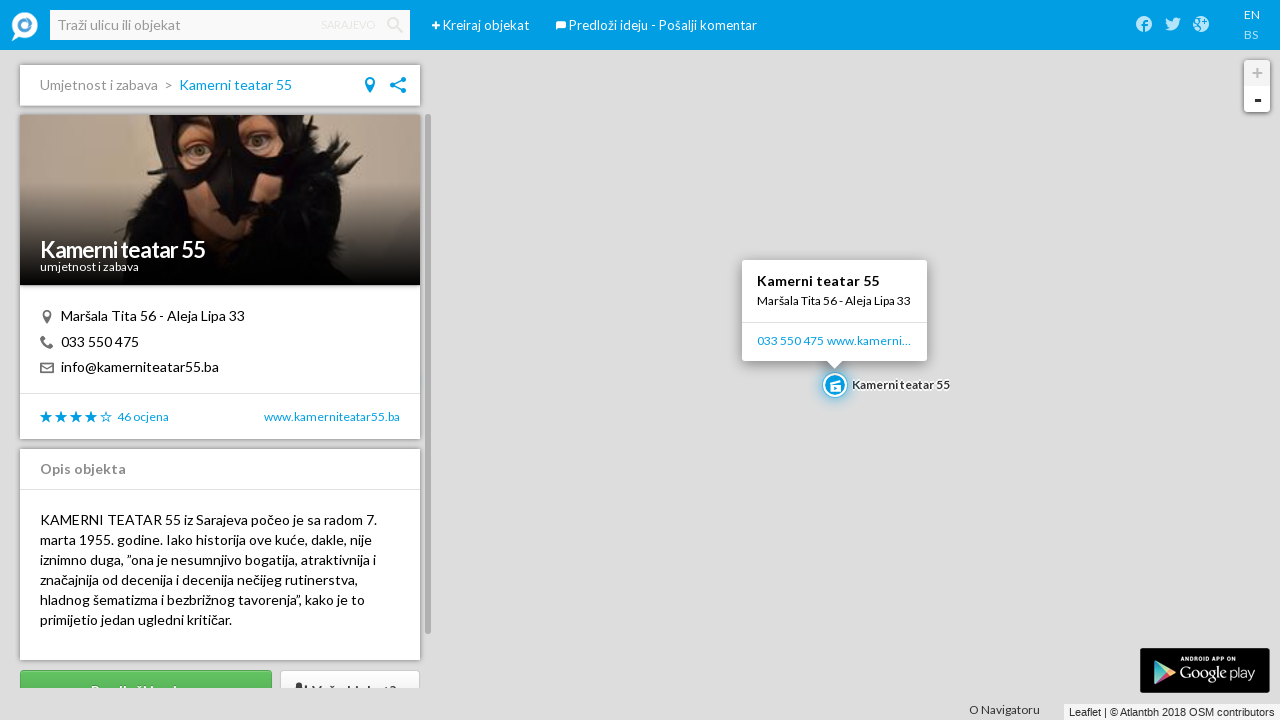